Tests clearing completed tasks while in Active filter view

Starting URL: https://todomvc4tasj.herokuapp.com/

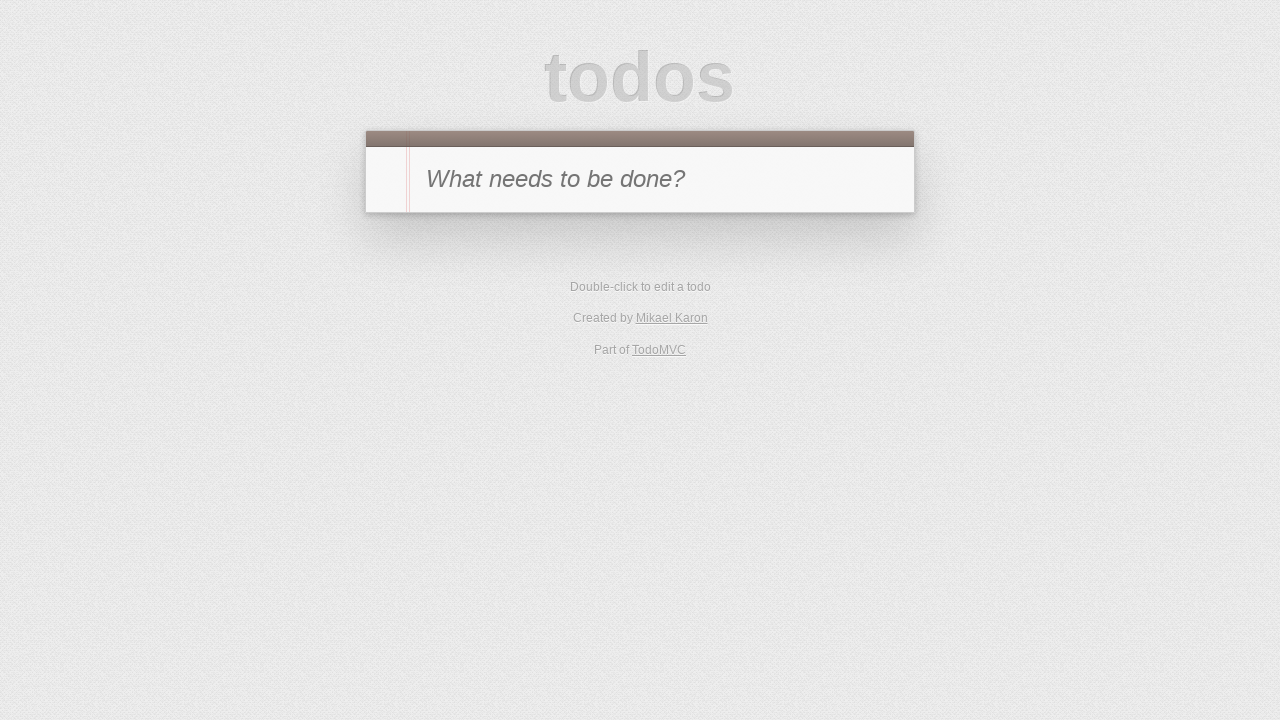

Set up initial tasks in localStorage with 1 active and 2 completed tasks
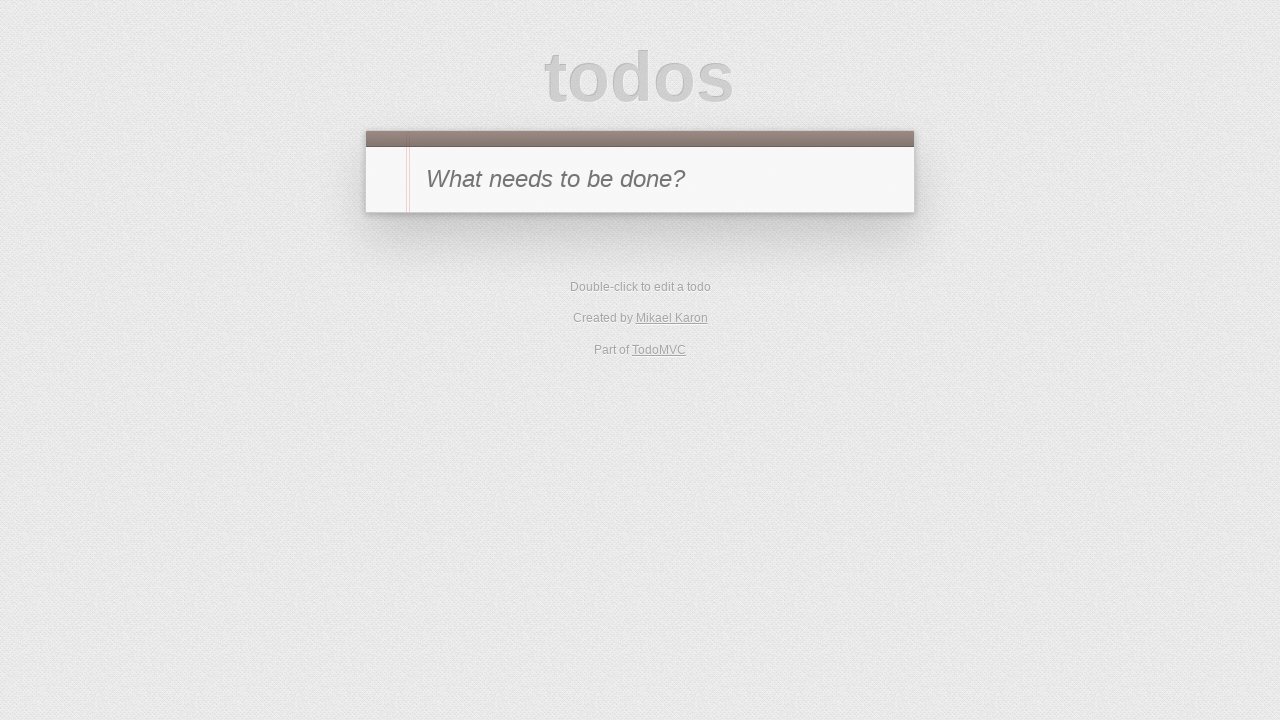

Reloaded page to load tasks from localStorage
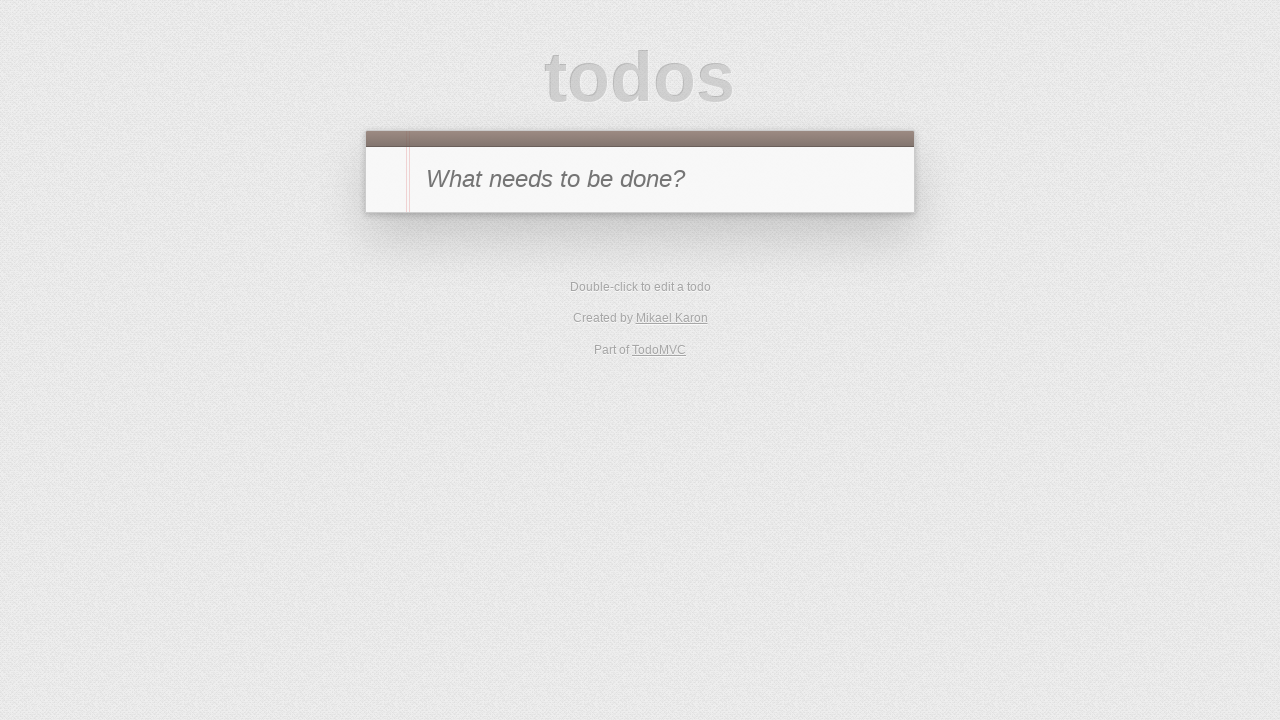

Clicked Active filter to view only active tasks at (614, 411) on text=Active
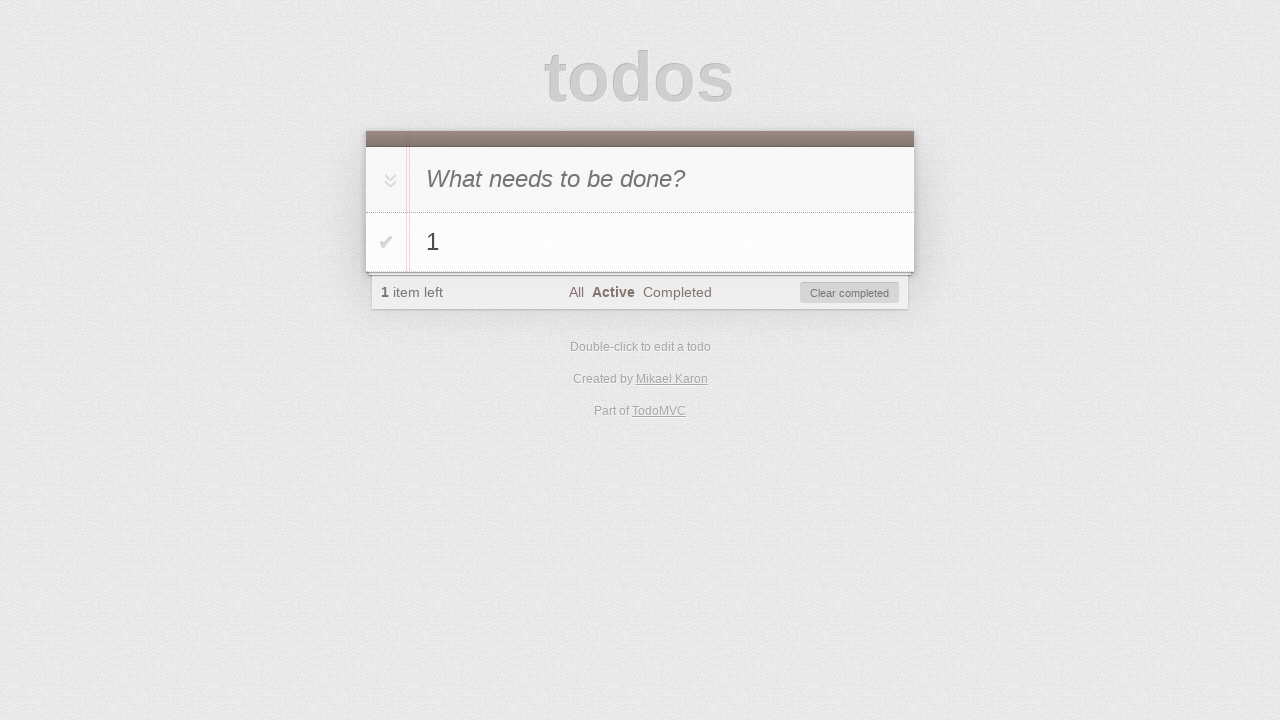

Clicked Clear Completed button to remove completed tasks at (850, 293) on #clear-completed
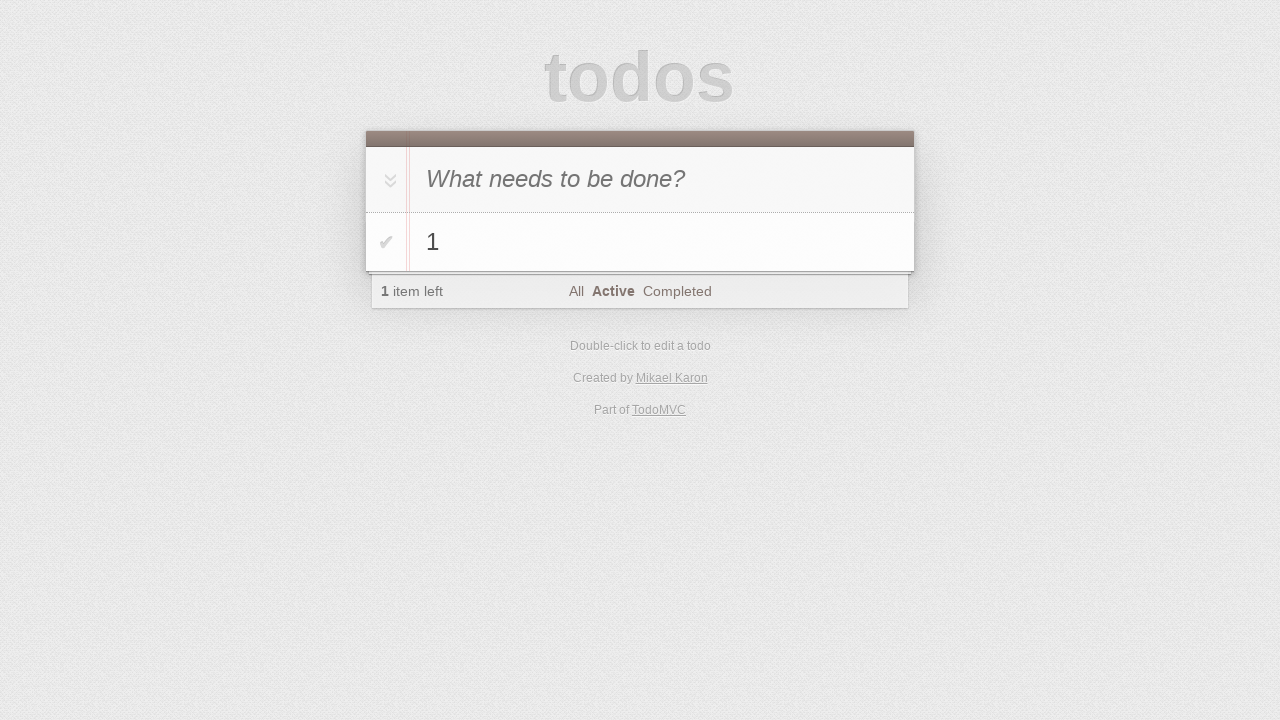

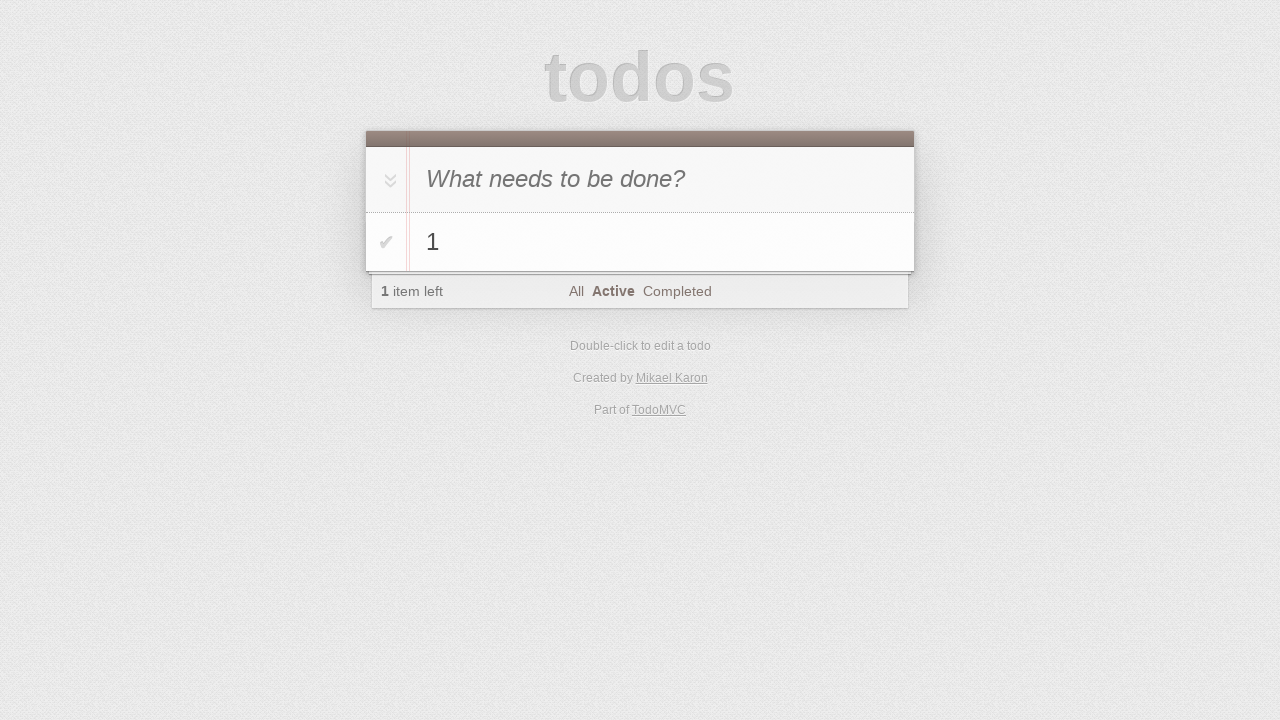